Tests dynamic content loading by triggering an AJAX load and verifying the dynamically loaded element appears

Starting URL: https://the-internet.herokuapp.com

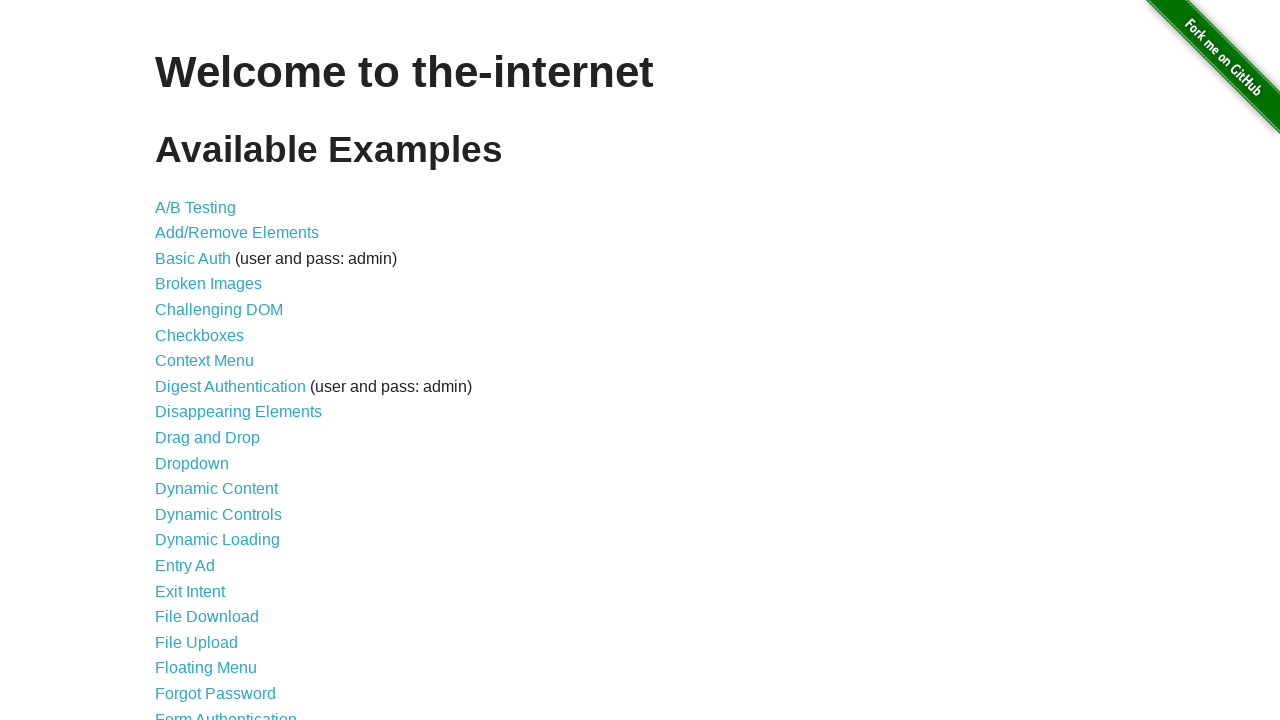

Clicked on Dynamic Loading link at (218, 540) on text=Dynamic Loading
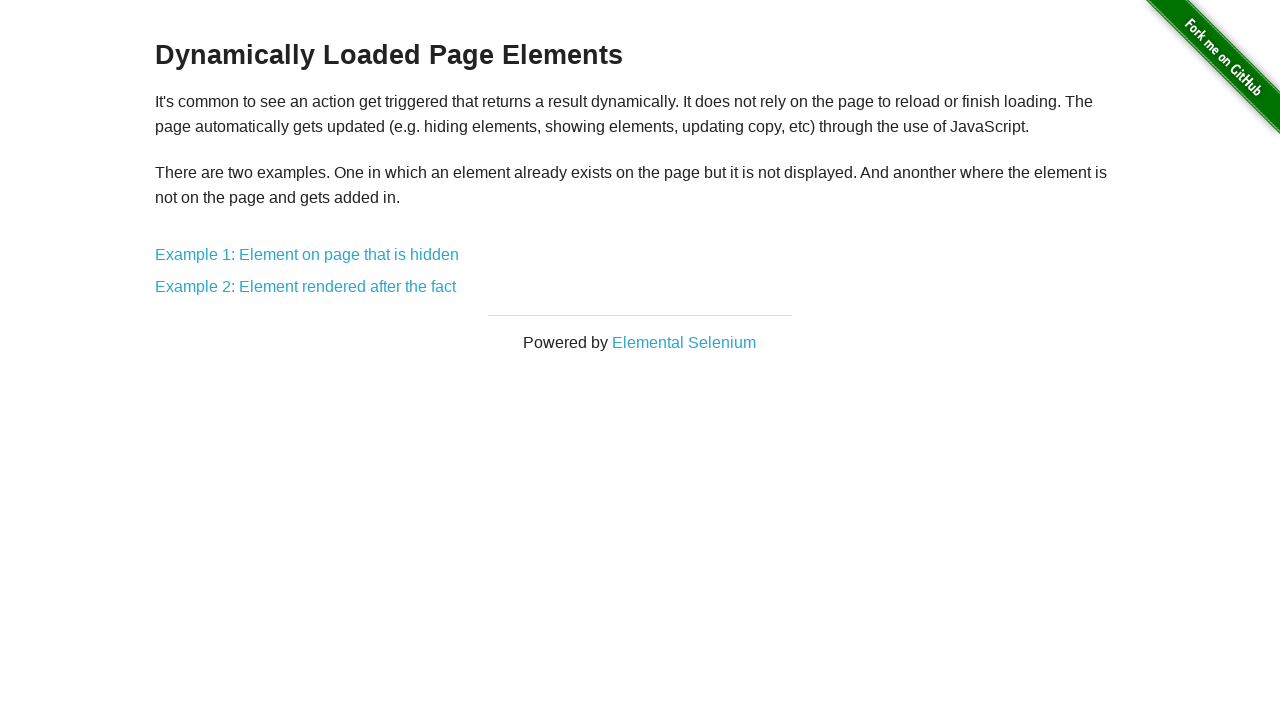

Clicked on Example 2 link at (306, 287) on text=Example 2
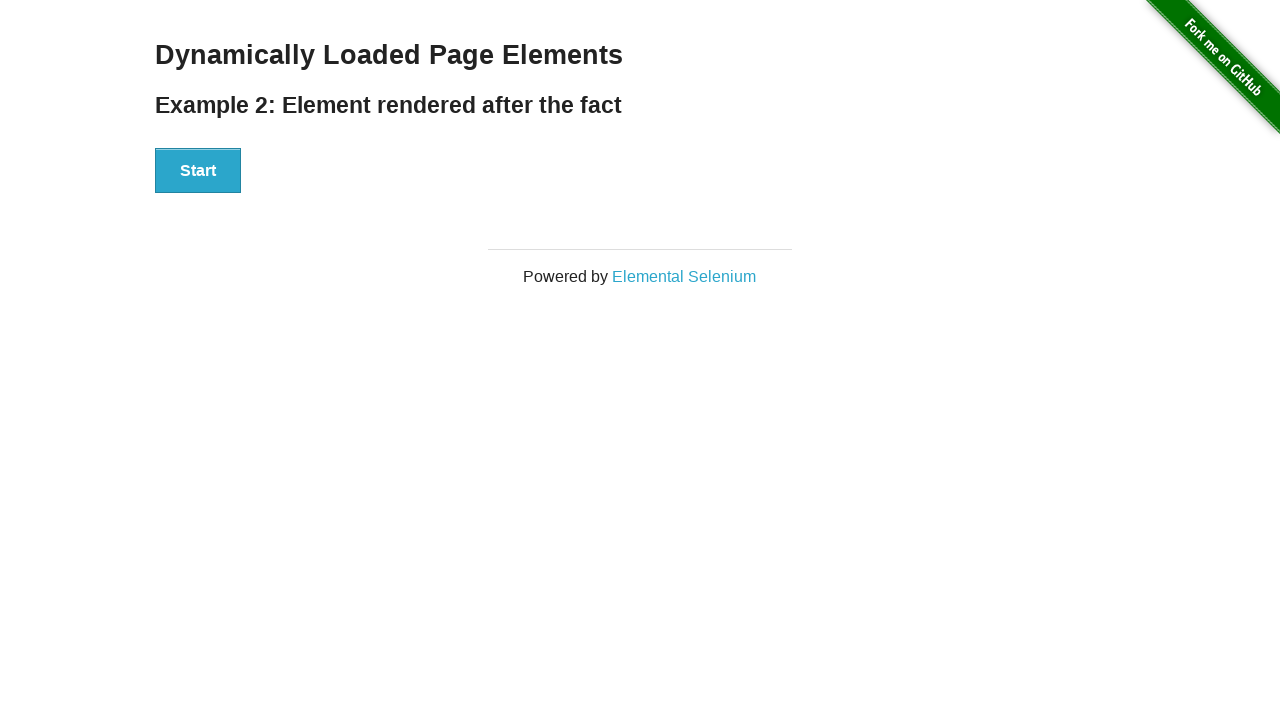

Clicked Start button to trigger AJAX dynamic loading at (198, 171) on xpath=//*[@id="start"]/button
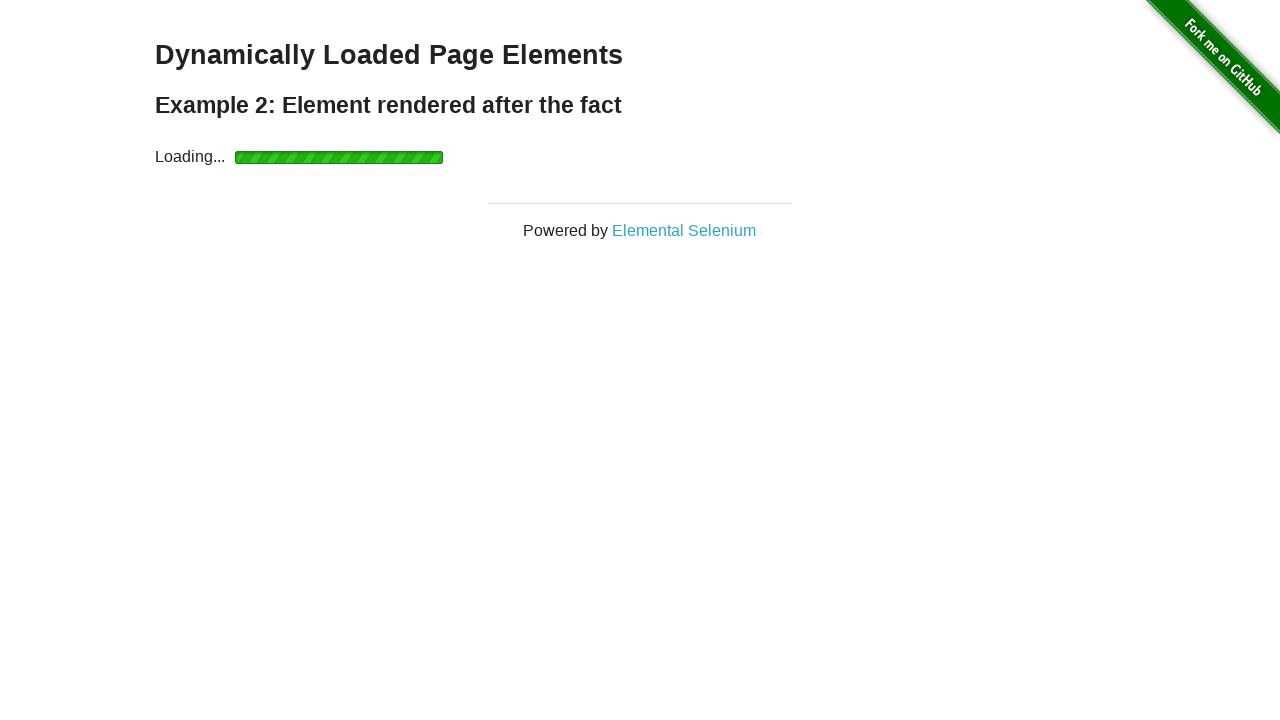

Dynamically loaded element appeared on page
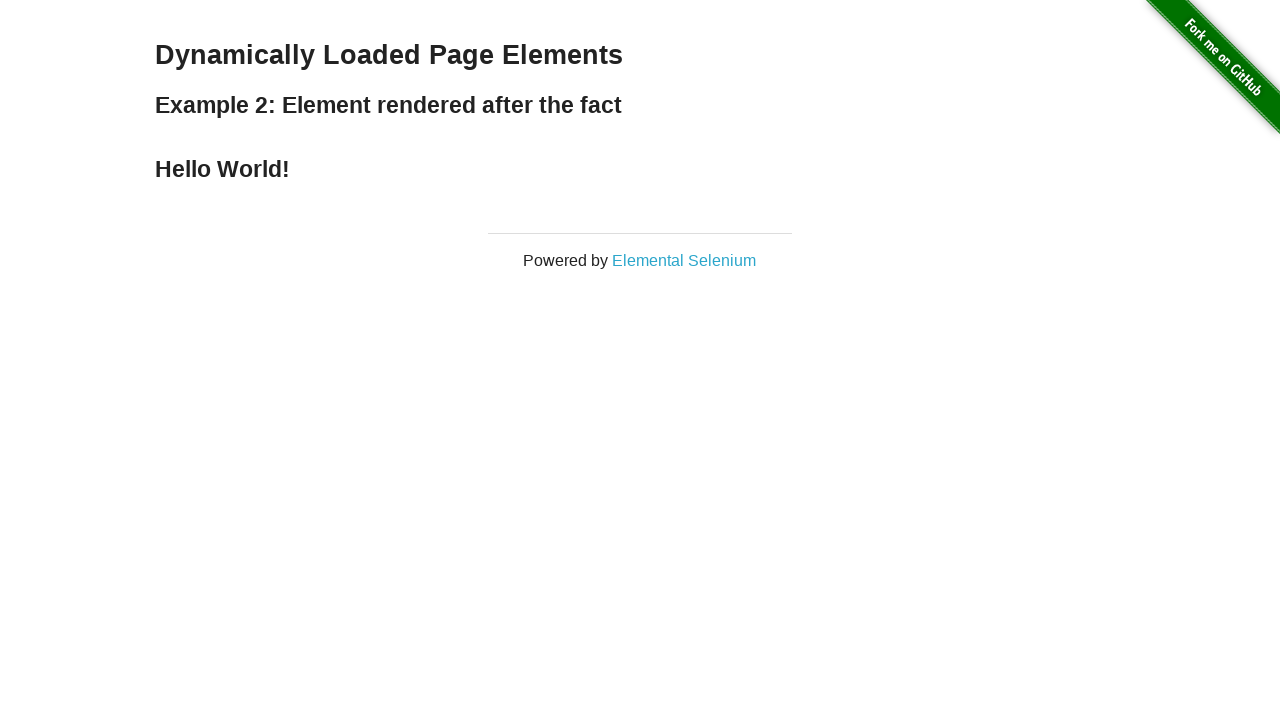

Navigated back to homepage
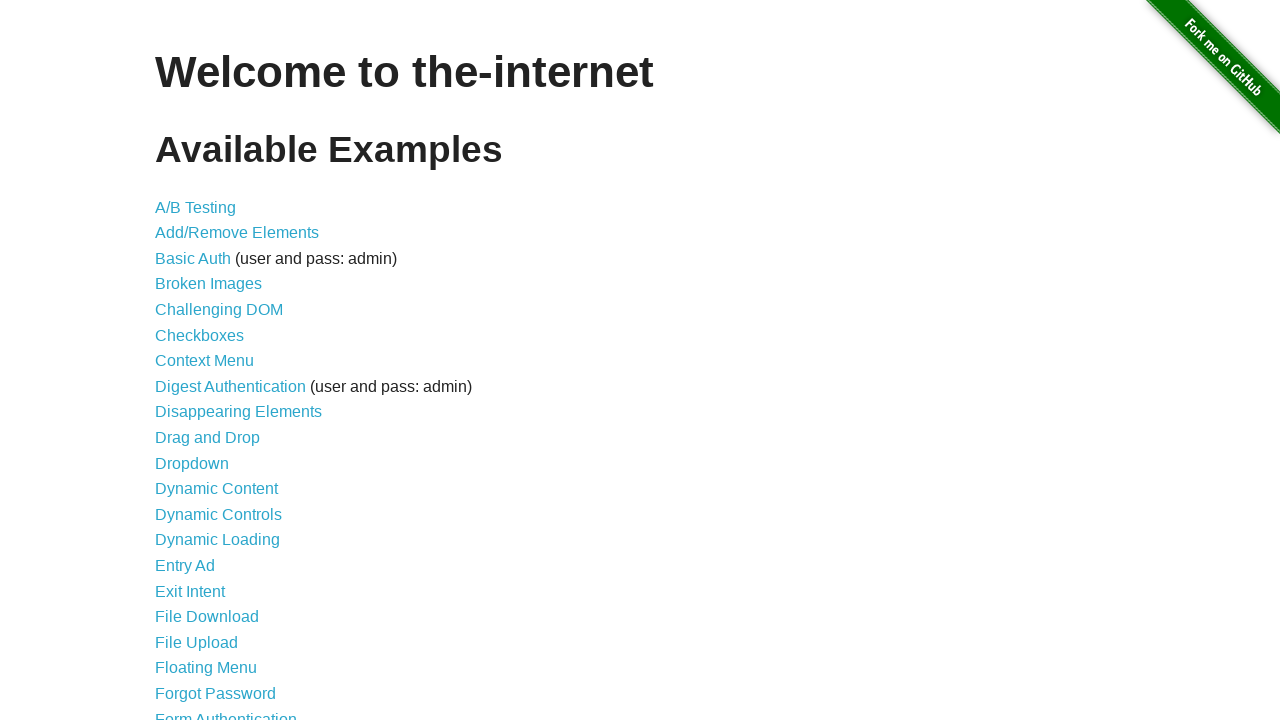

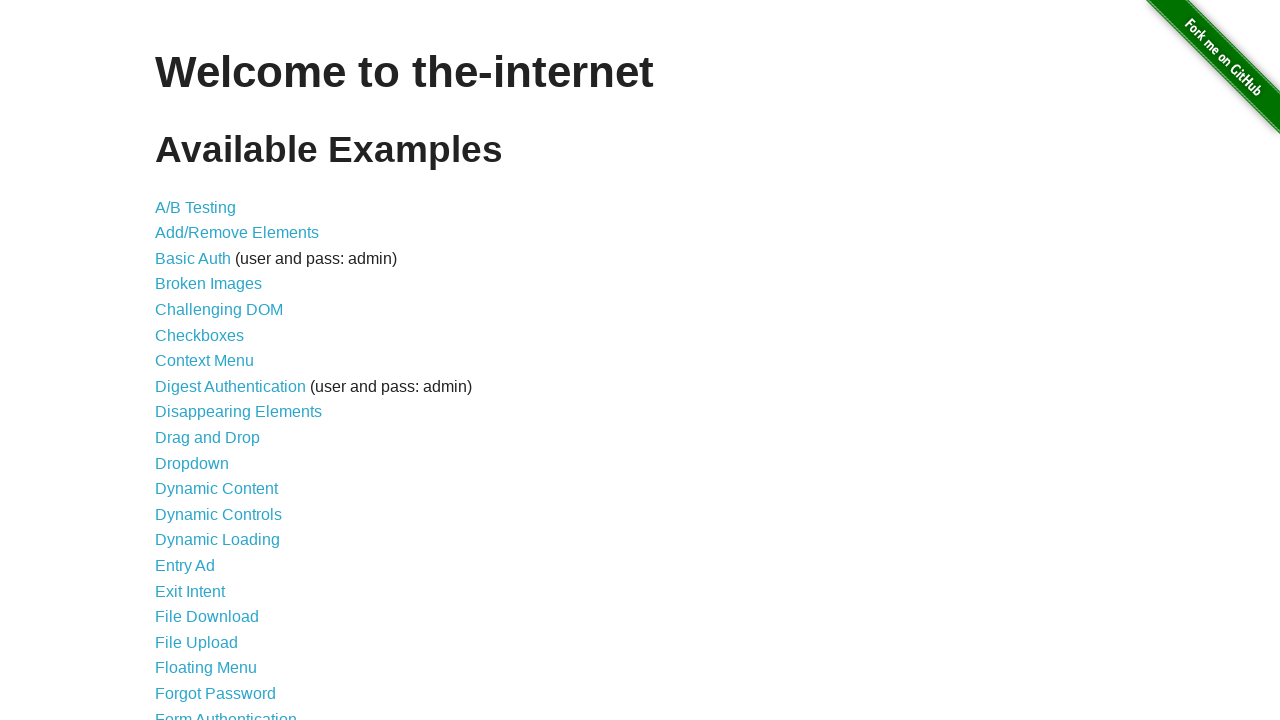